Tests dropdown selection functionality by navigating to a dropdown page and selecting options using different methods

Starting URL: https://the-internet.herokuapp.com/

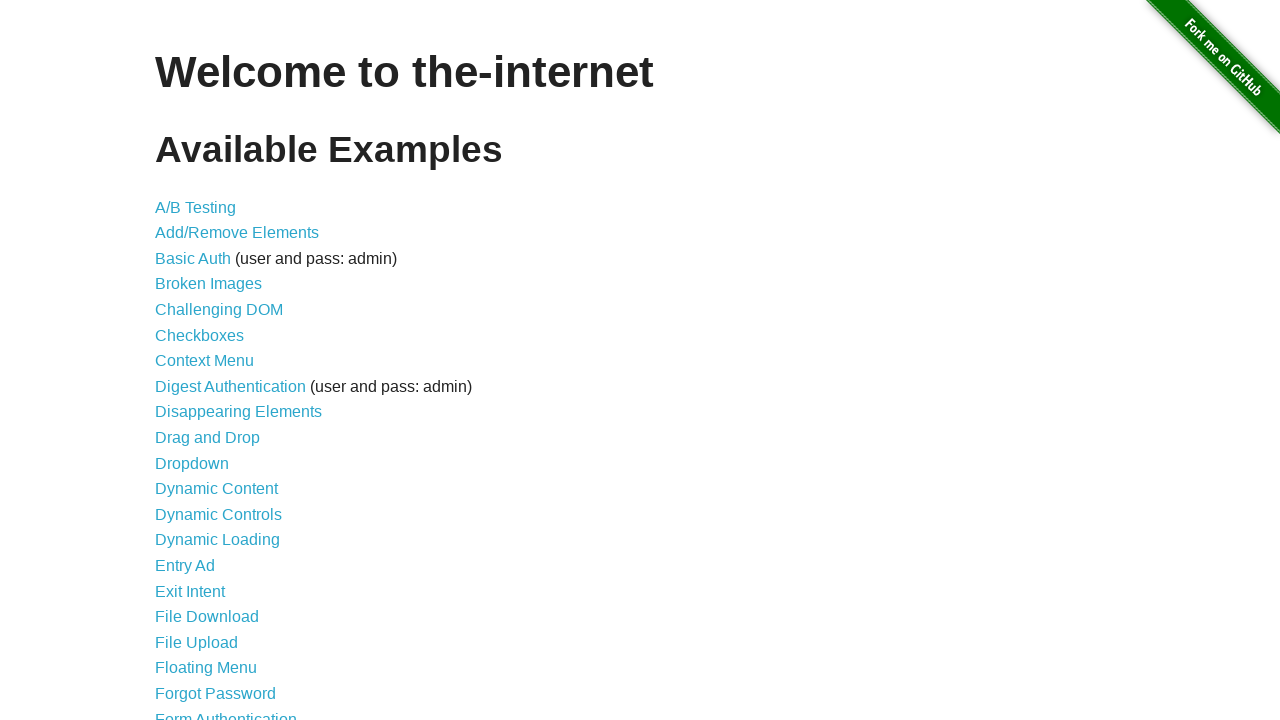

Clicked on Dropdown link to navigate to dropdown page at (192, 463) on text=Dropdown
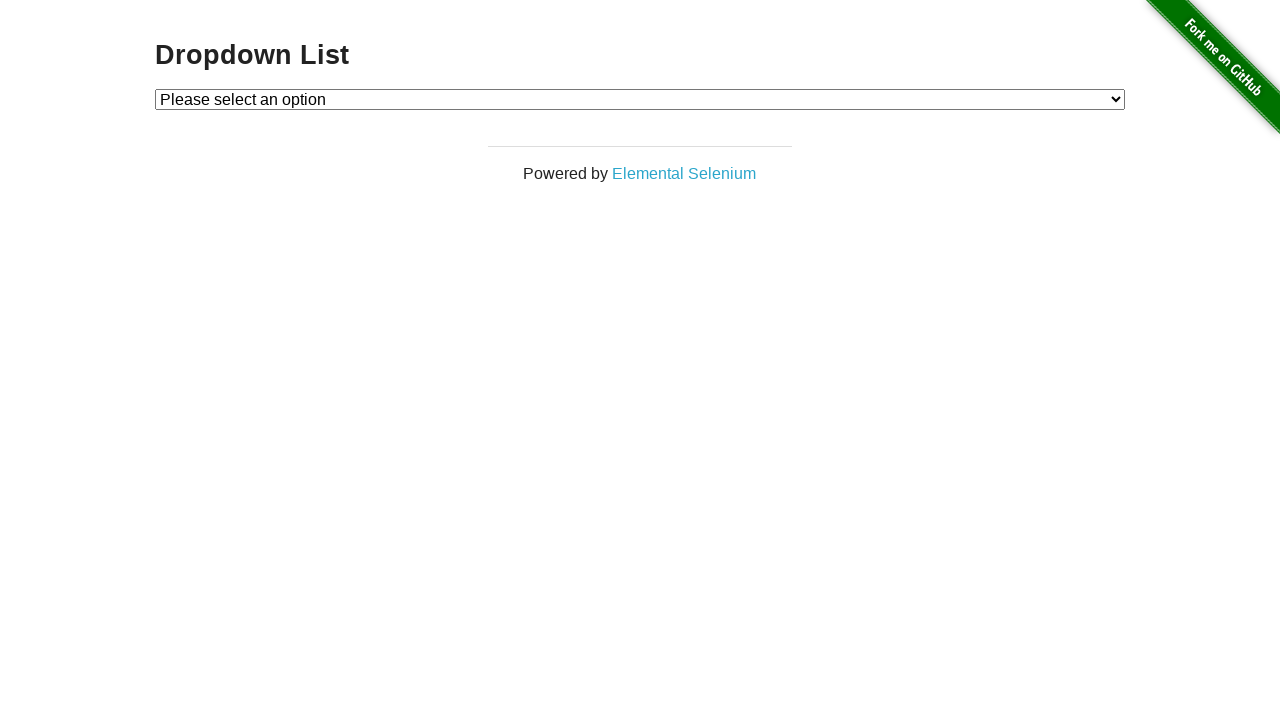

Dropdown element loaded and visible
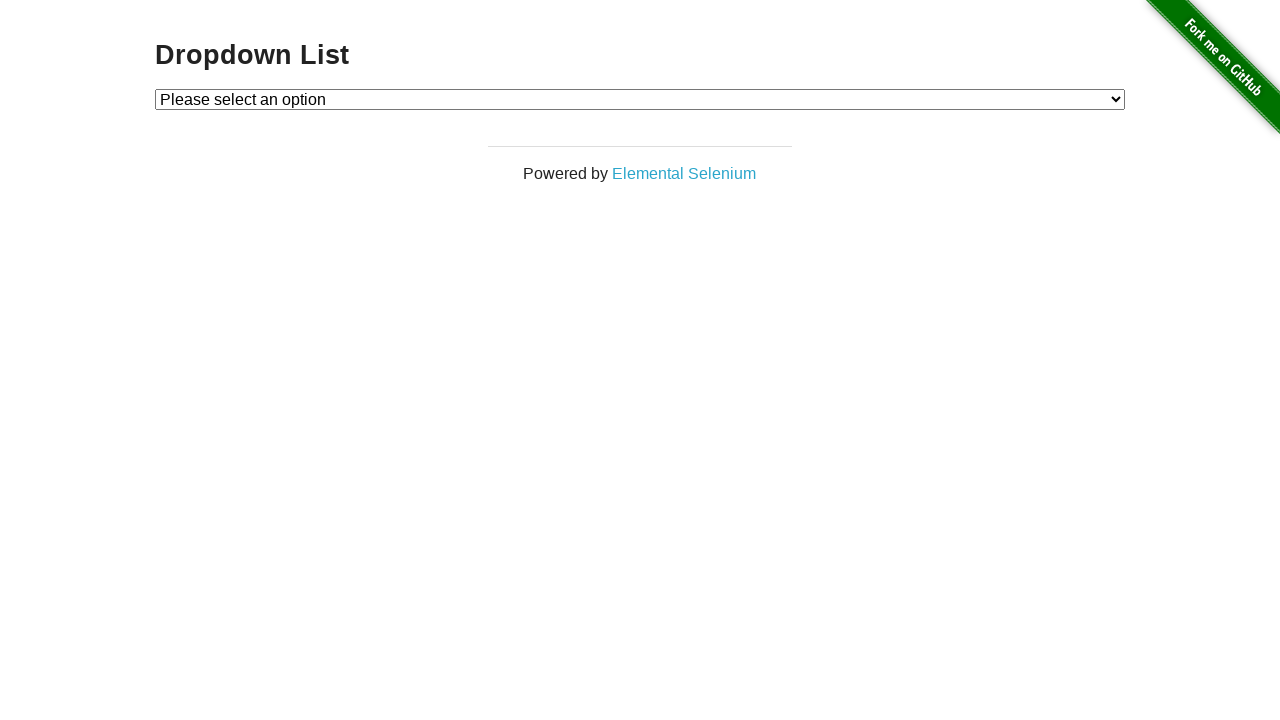

Selected dropdown option by index 2 (Option 2) on #dropdown
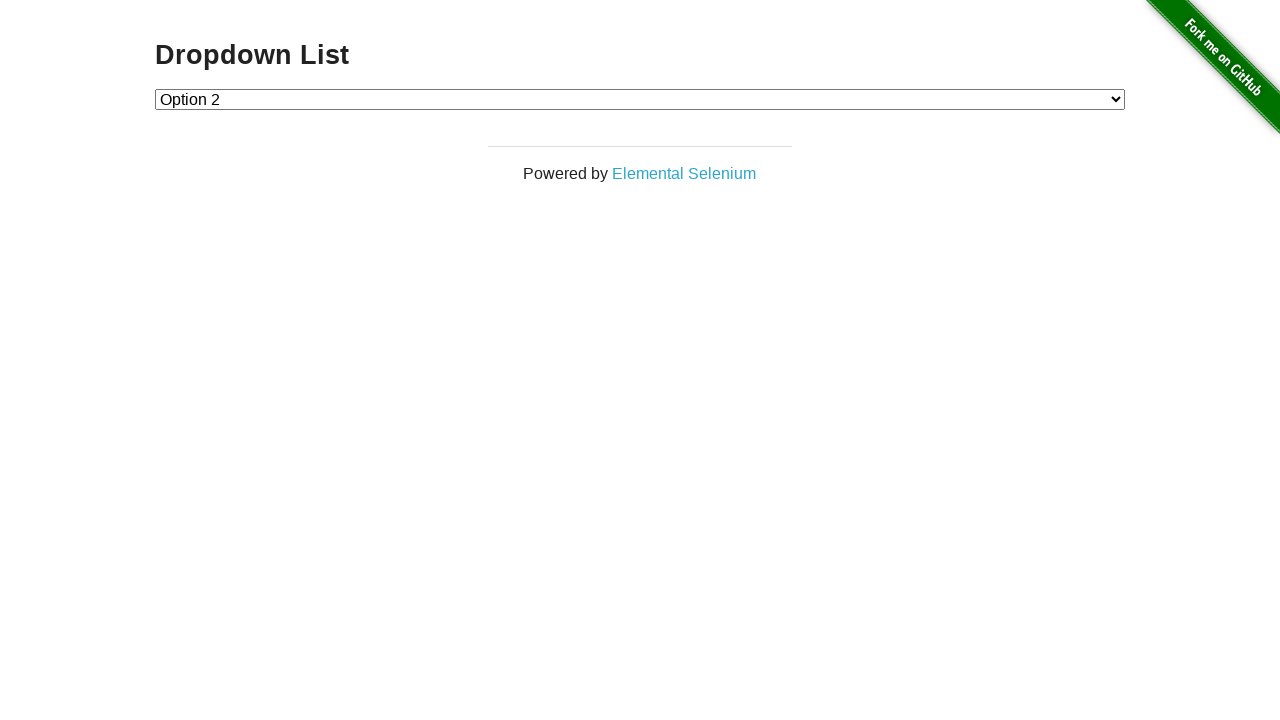

Selected dropdown option by value '1' (Option 1) on #dropdown
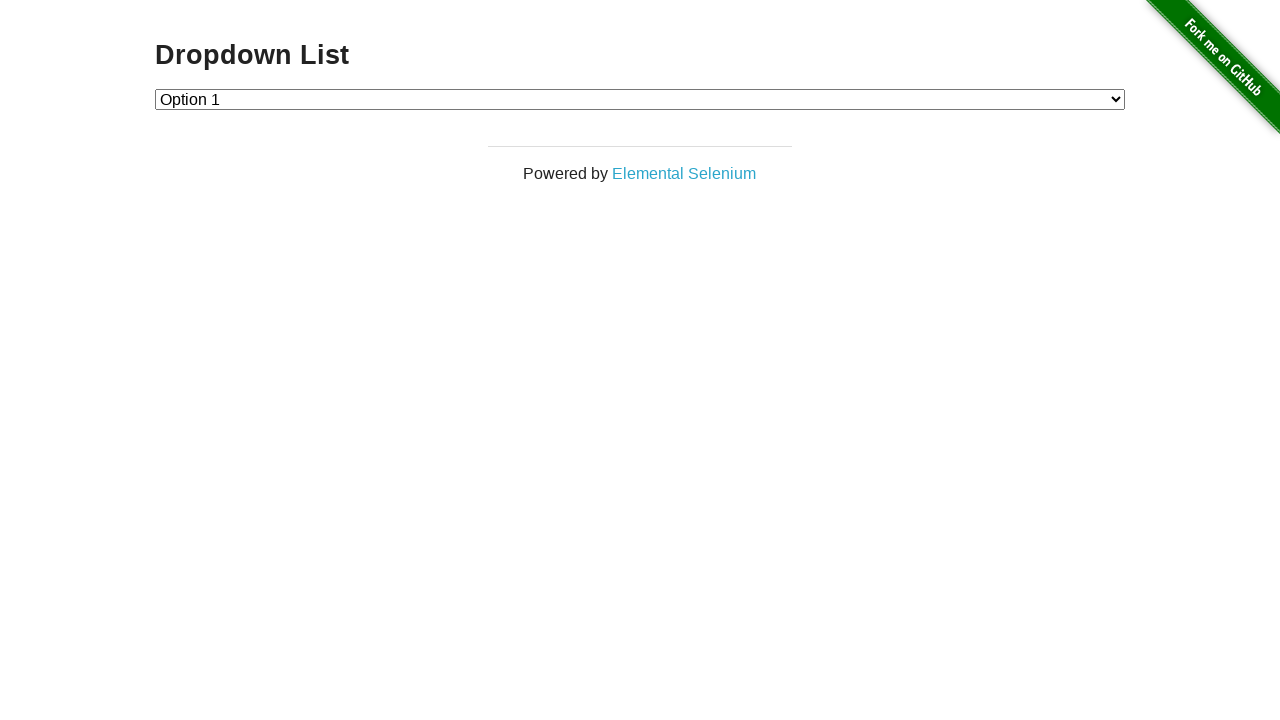

Selected dropdown option by visible text 'Option 2' on #dropdown
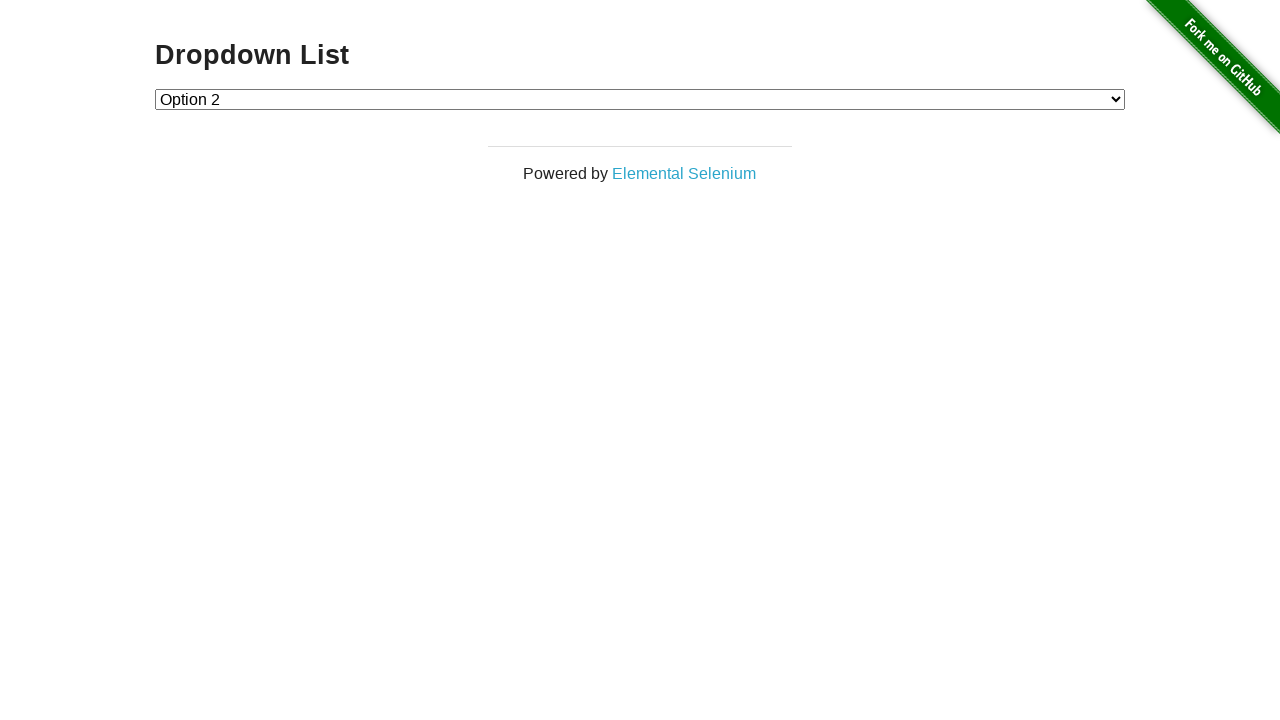

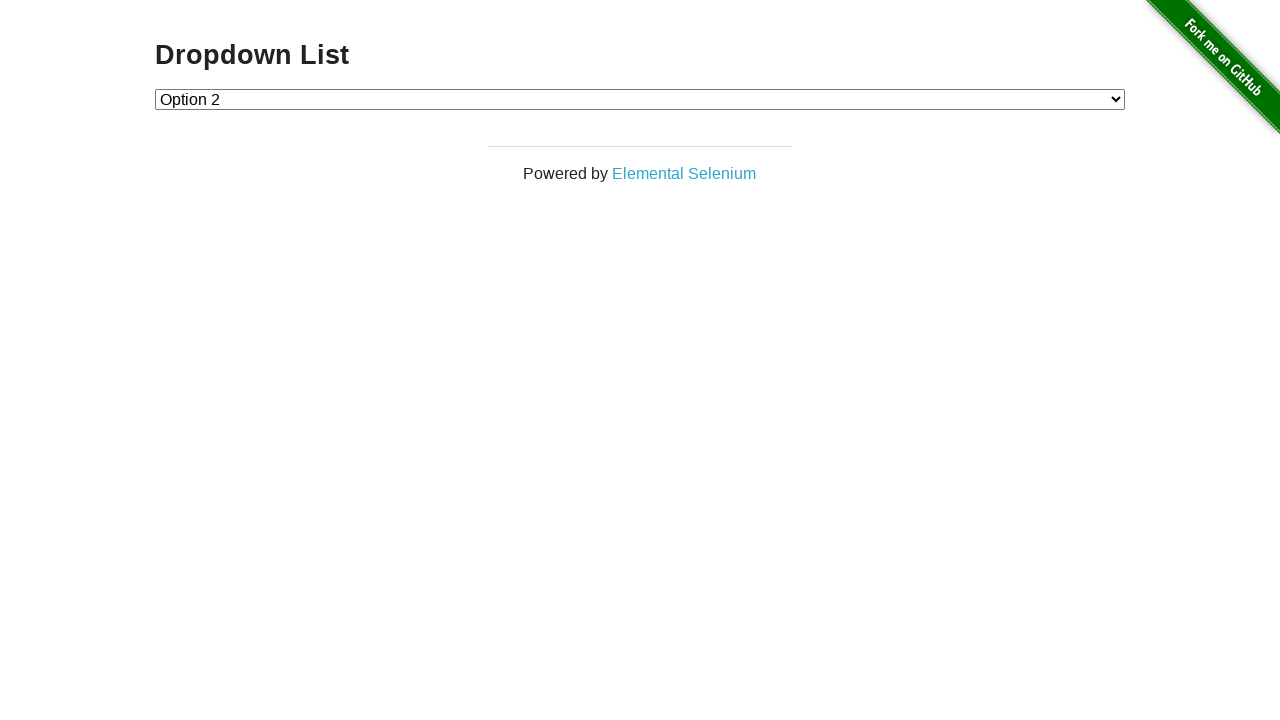